Tests the calculator functionality by entering 100 + 200 using the on-screen number buttons and operator, then verifies the result is displayed

Starting URL: https://www.calculator.net

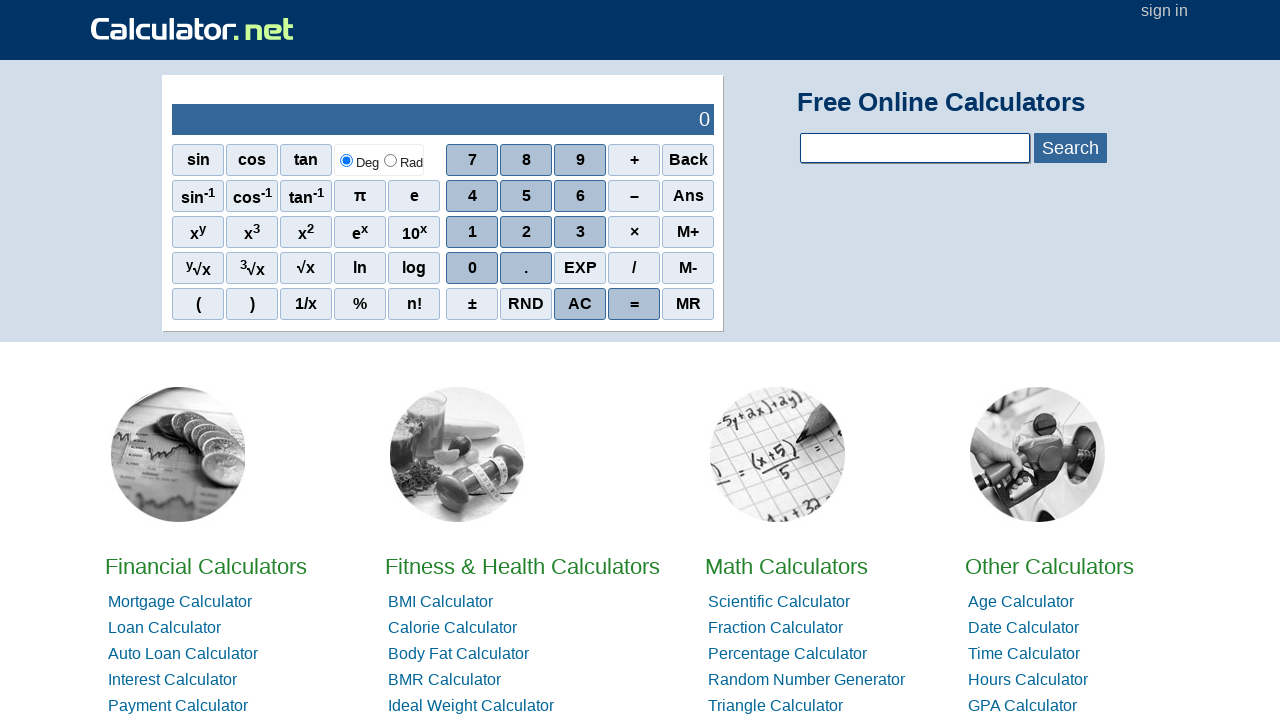

Clicked number button 1 at (472, 232) on xpath=//span[@onclick='r(1)' and .='1']
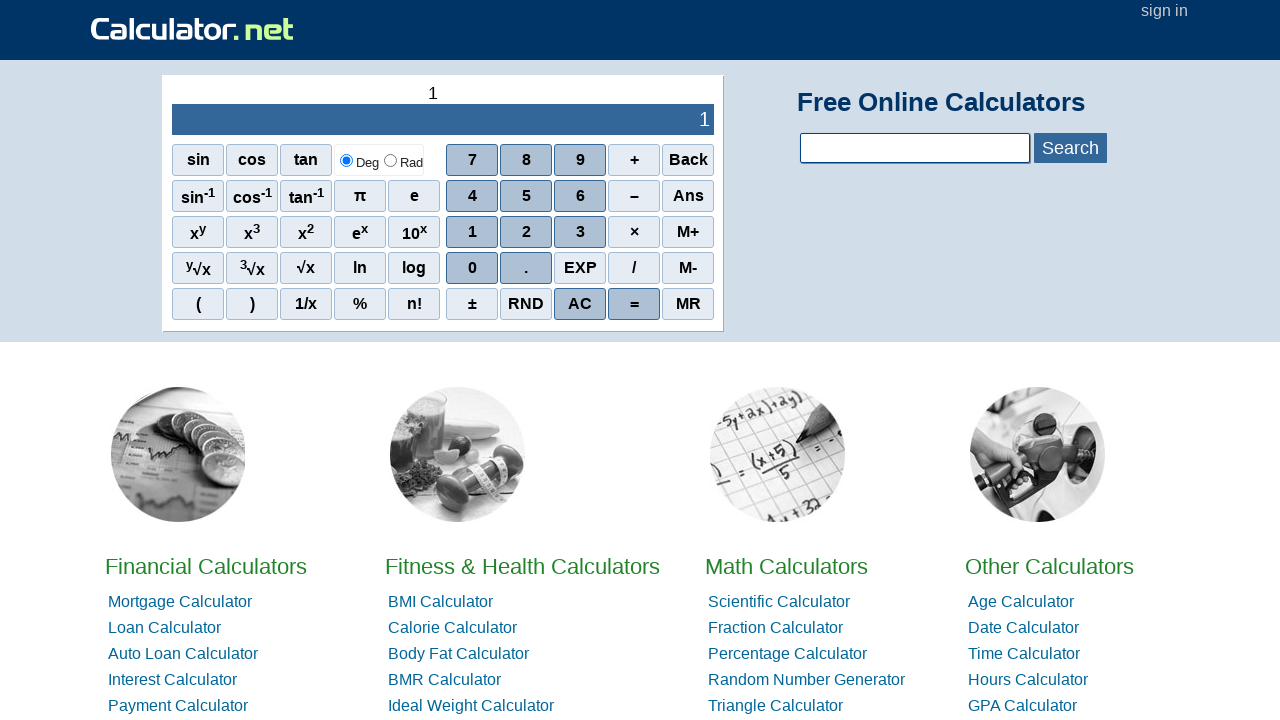

Clicked number button 0 at (472, 268) on xpath=//span[@onclick='r(0)' and .='0']
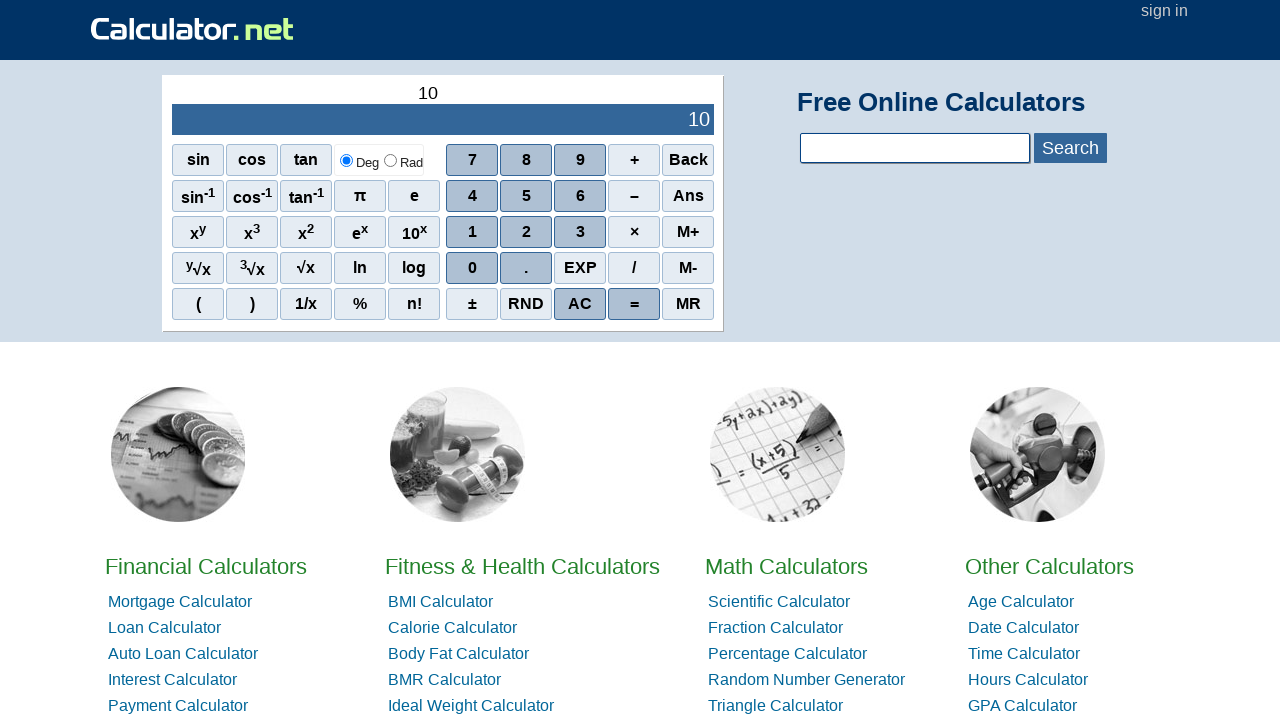

Clicked number button 0 again, display now shows 100 at (472, 268) on xpath=//span[@onclick='r(0)' and .='0']
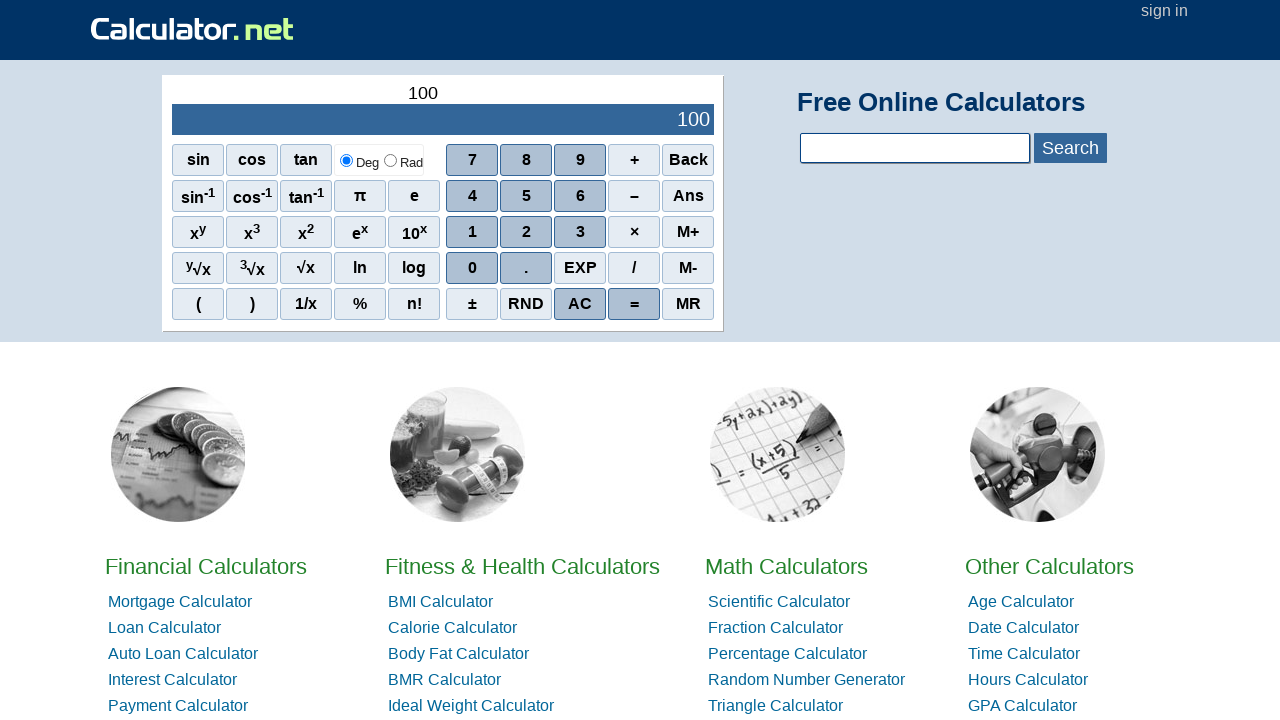

Clicked the + operator button at (634, 160) on xpath=//span[contains(@class, 'sciop') and .='+']
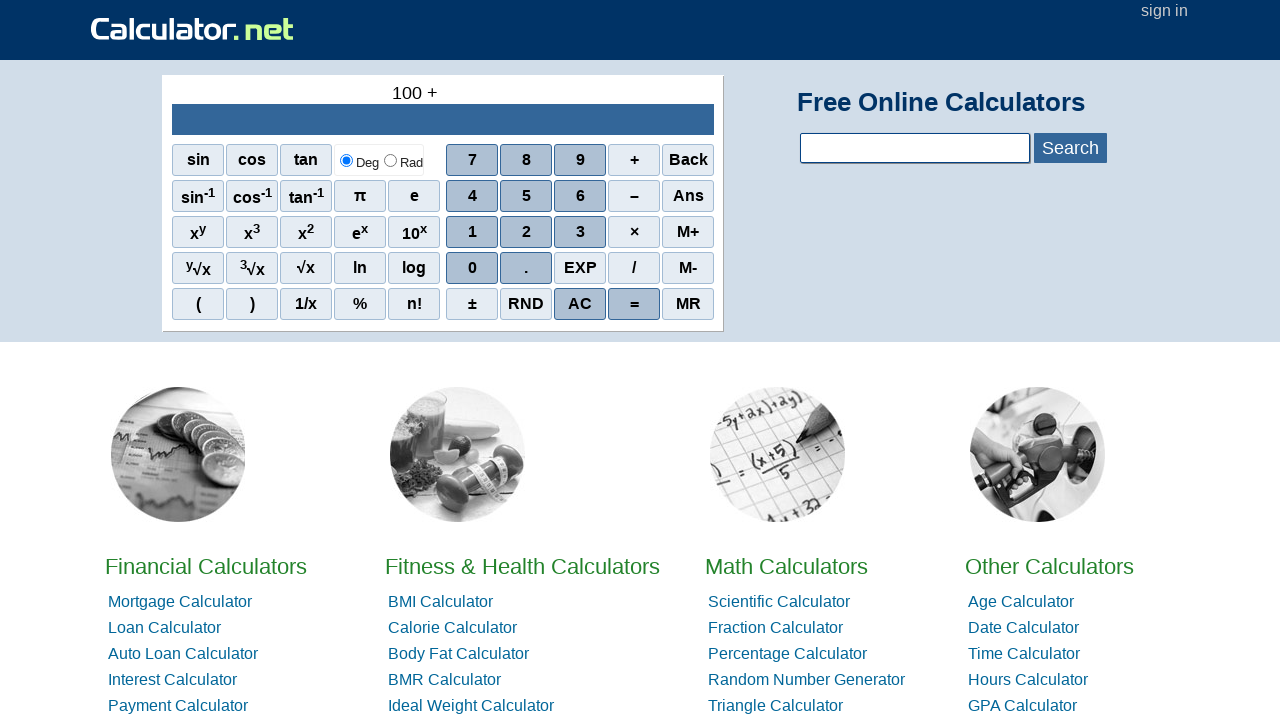

Clicked number button 2 at (526, 232) on xpath=//span[@onclick='r(2)' and .='2']
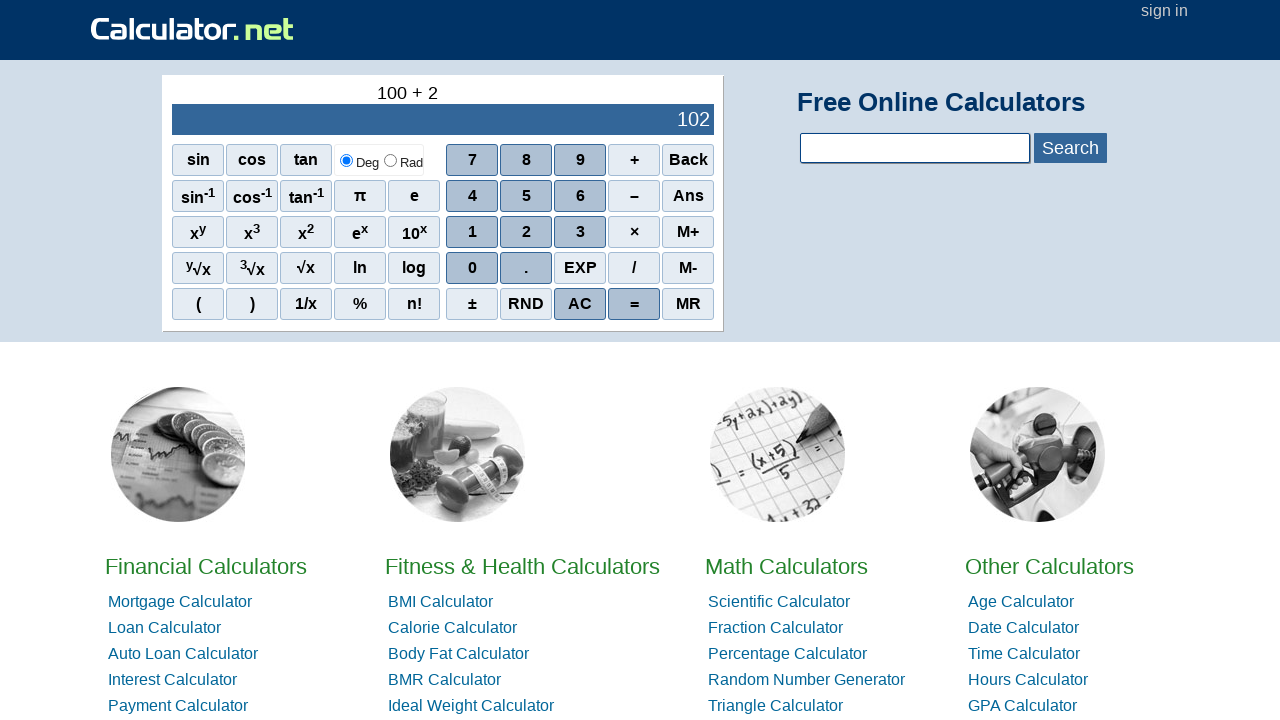

Clicked number button 0 at (472, 268) on xpath=//span[@onclick='r(0)' and .='0']
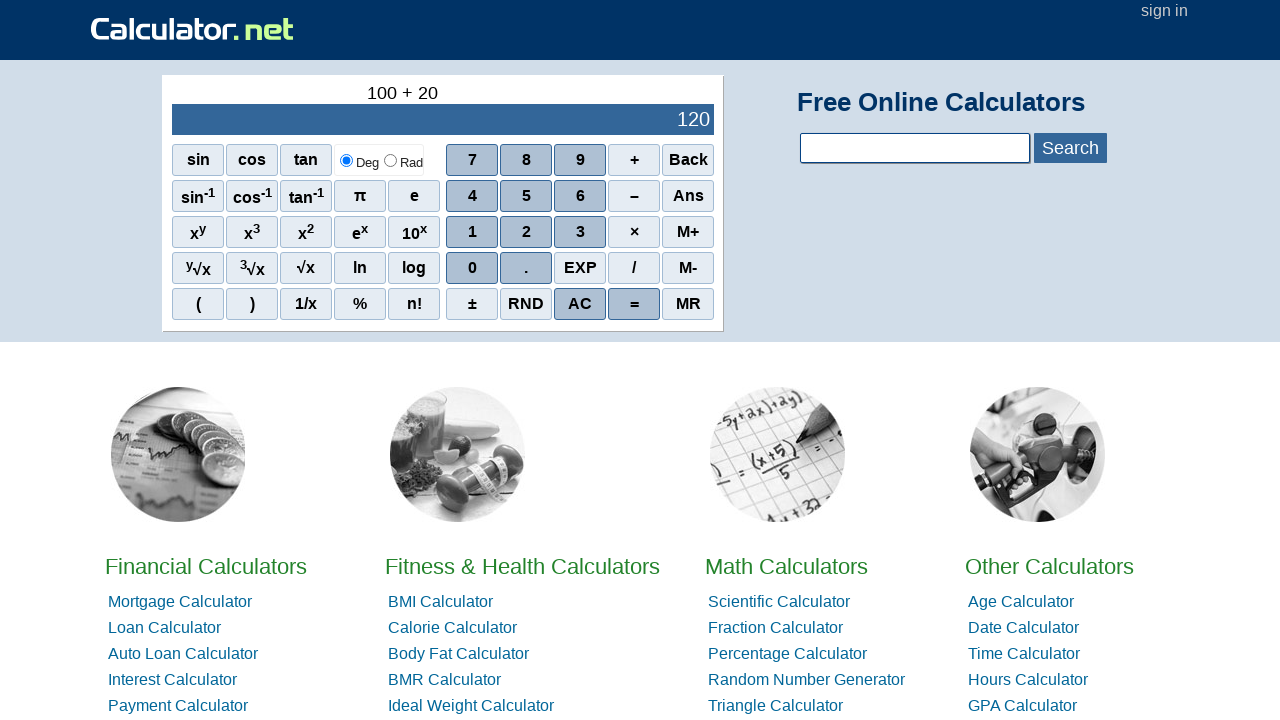

Clicked number button 0 again, display now shows 200 at (472, 268) on xpath=//span[@onclick='r(0)' and .='0']
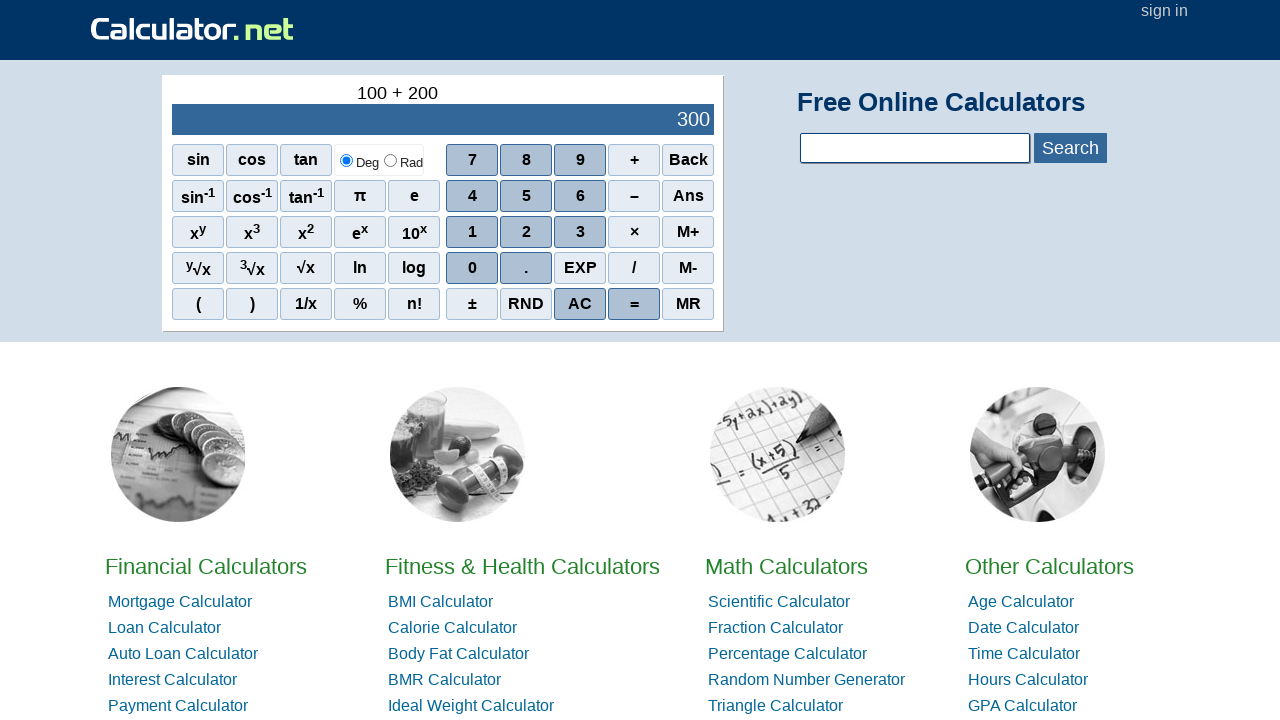

Result output element loaded and visible
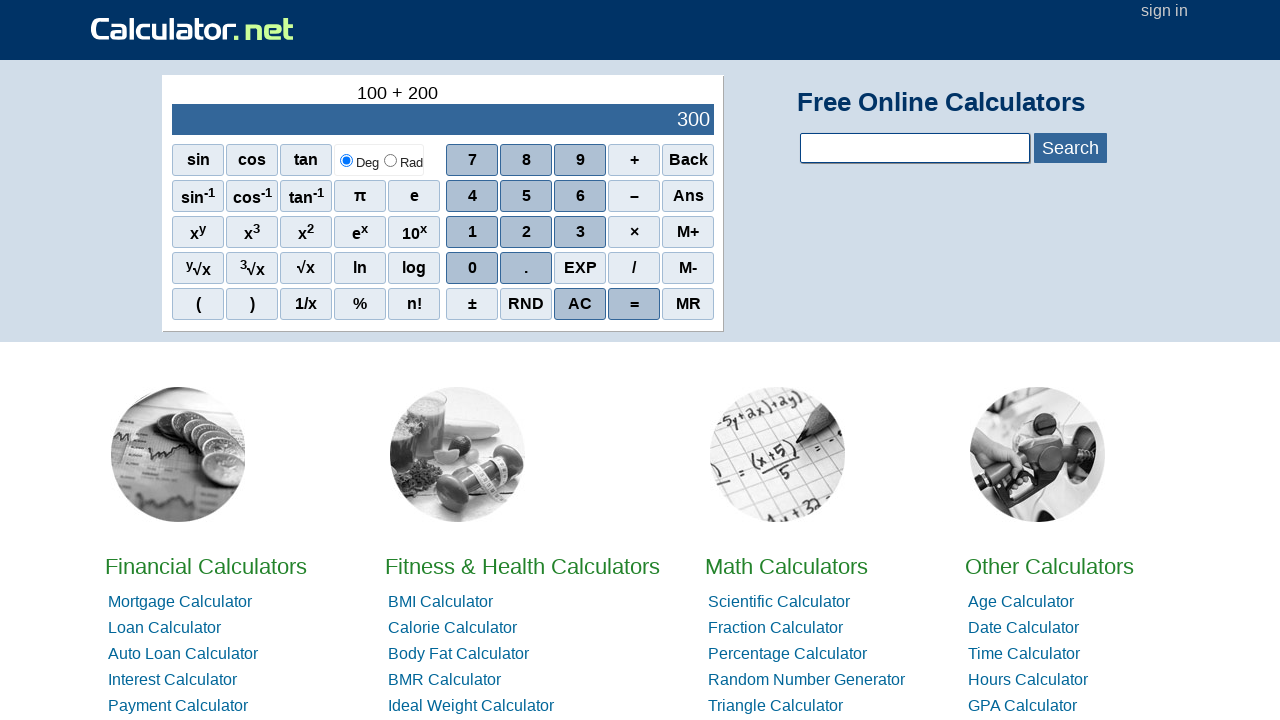

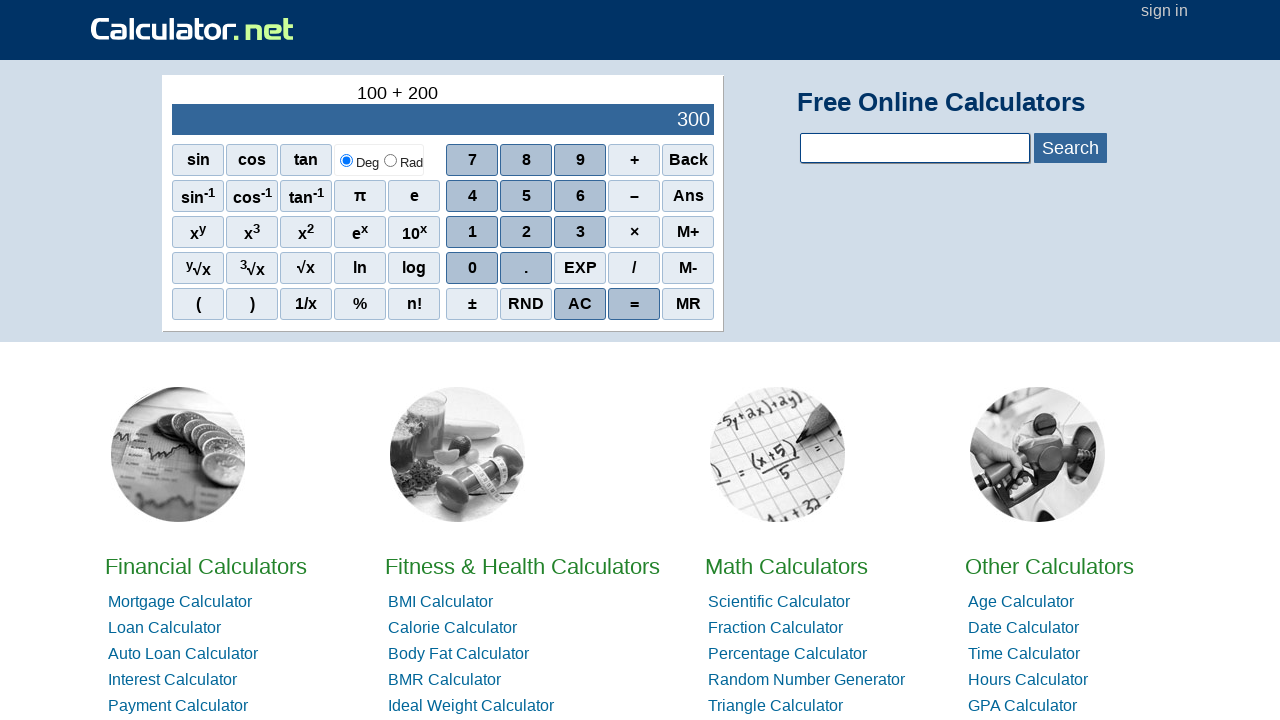